Tests that the counter displays the current number of todo items as items are added.

Starting URL: https://demo.playwright.dev/todomvc

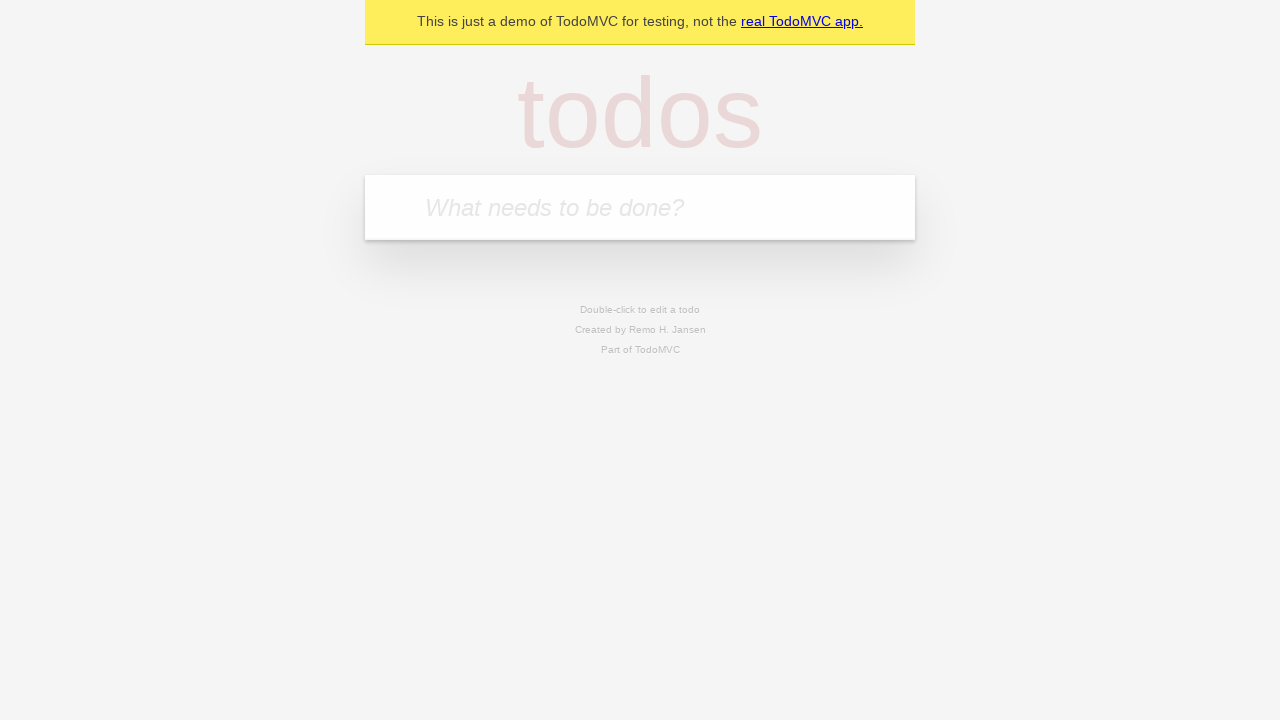

Filled todo input with 'buy some cheese' on internal:attr=[placeholder="What needs to be done?"i]
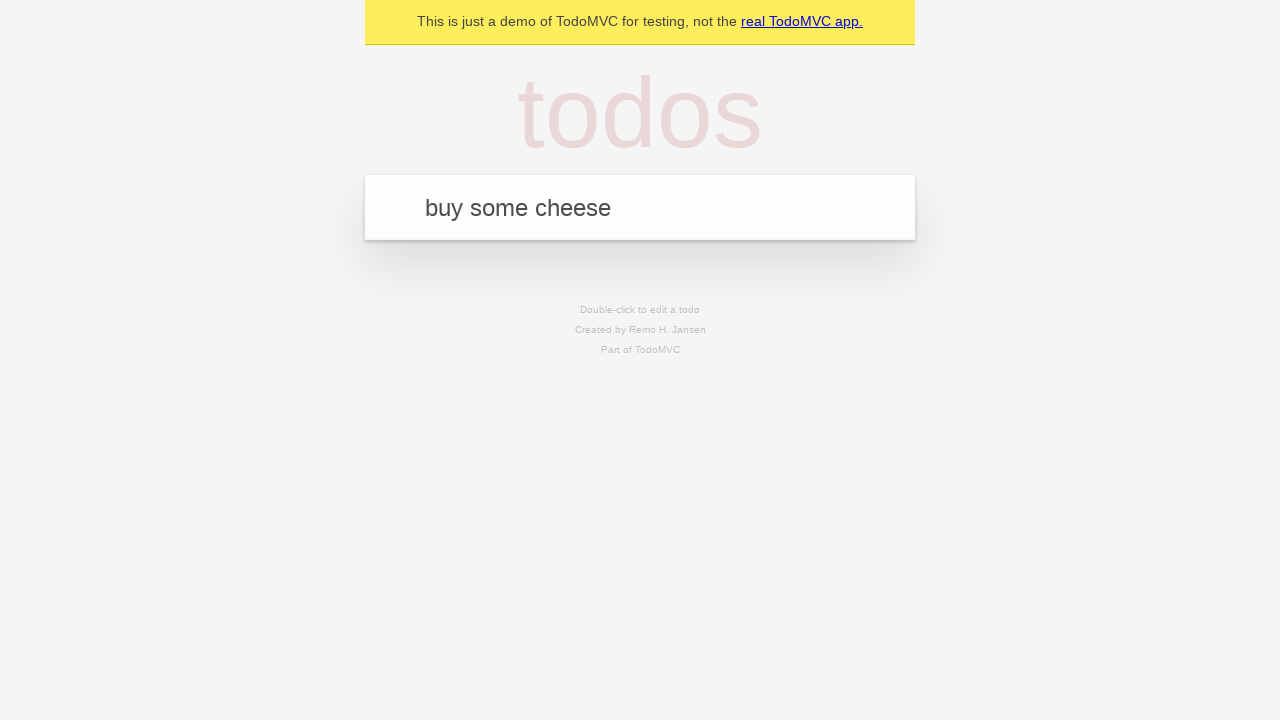

Pressed Enter to add first todo item on internal:attr=[placeholder="What needs to be done?"i]
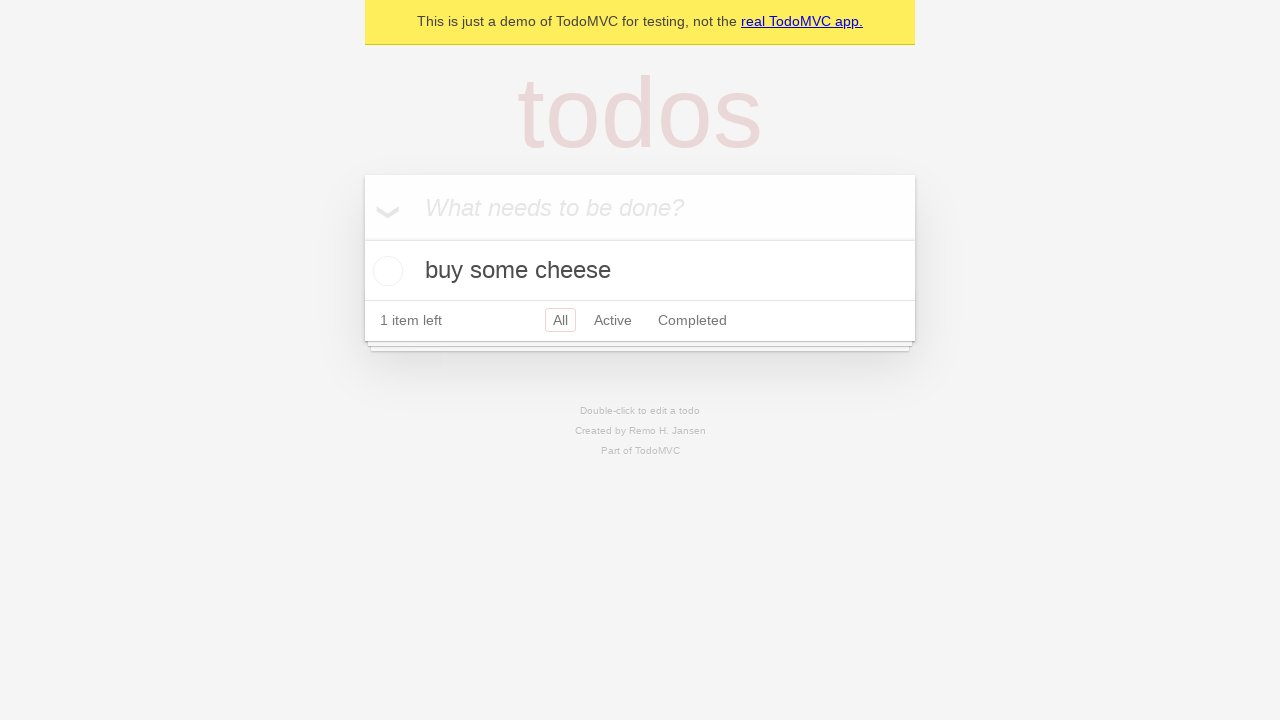

Todo counter element loaded
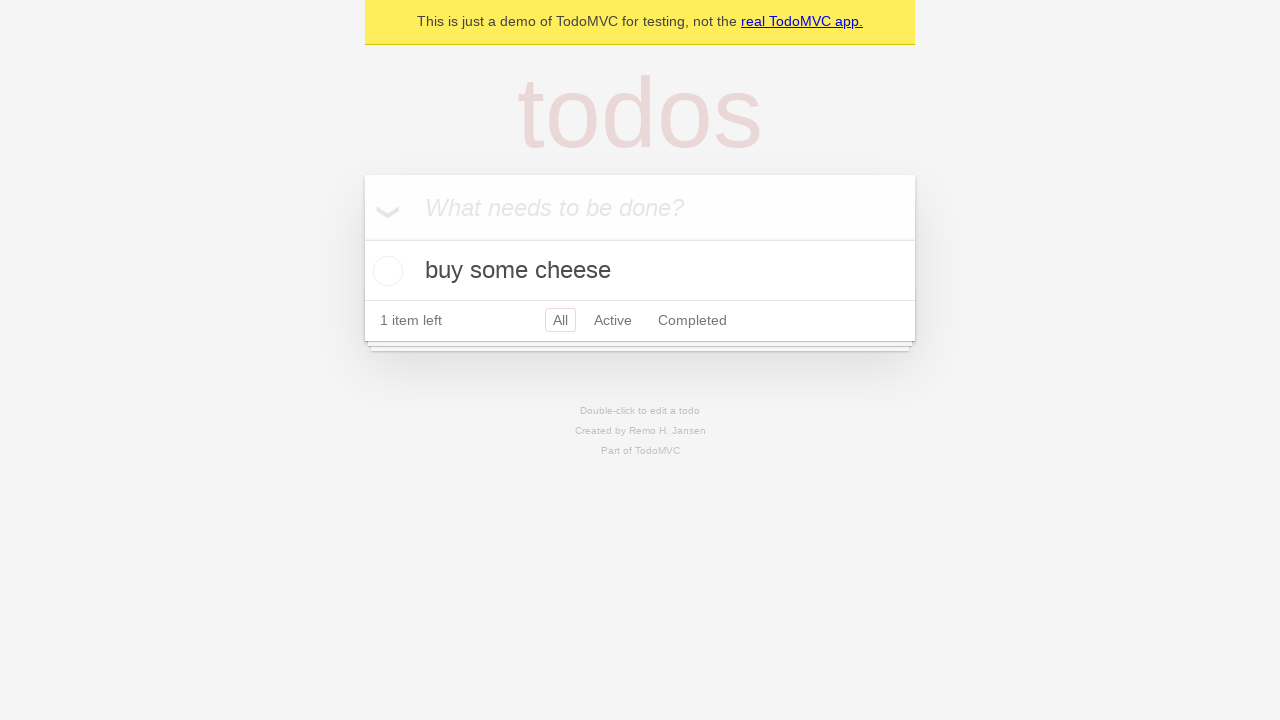

Filled todo input with 'feed the cat' on internal:attr=[placeholder="What needs to be done?"i]
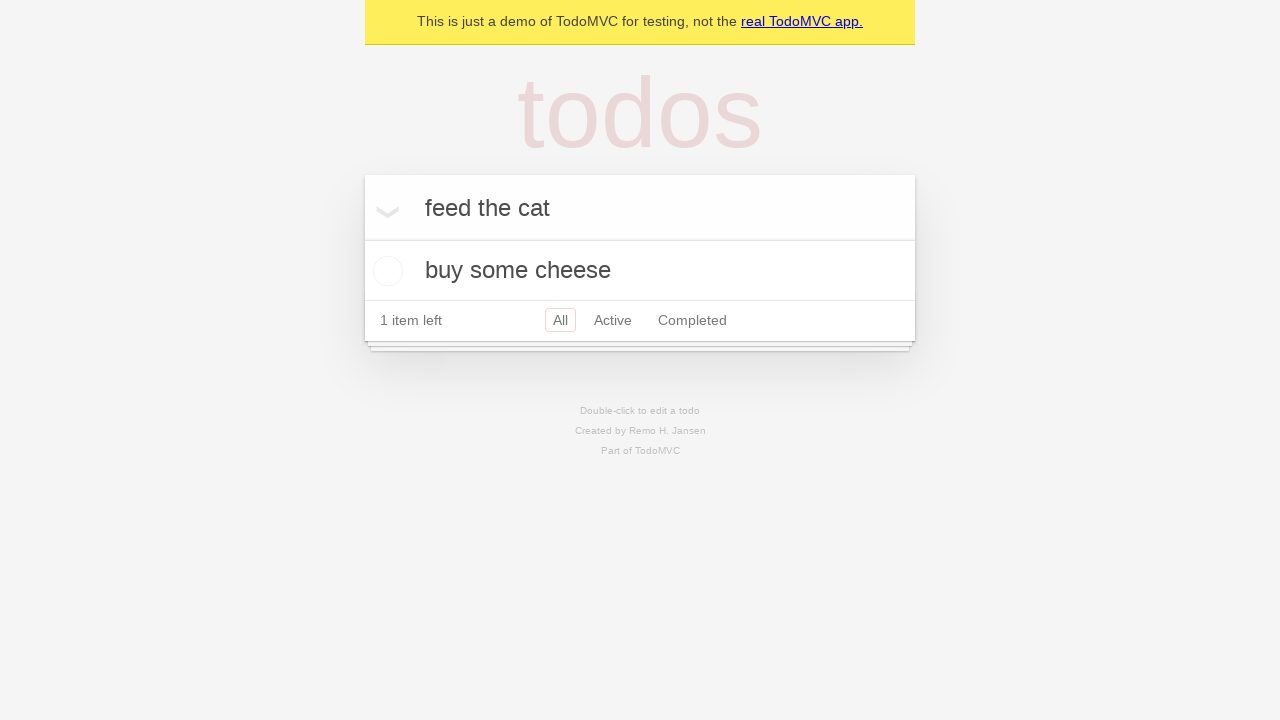

Pressed Enter to add second todo item on internal:attr=[placeholder="What needs to be done?"i]
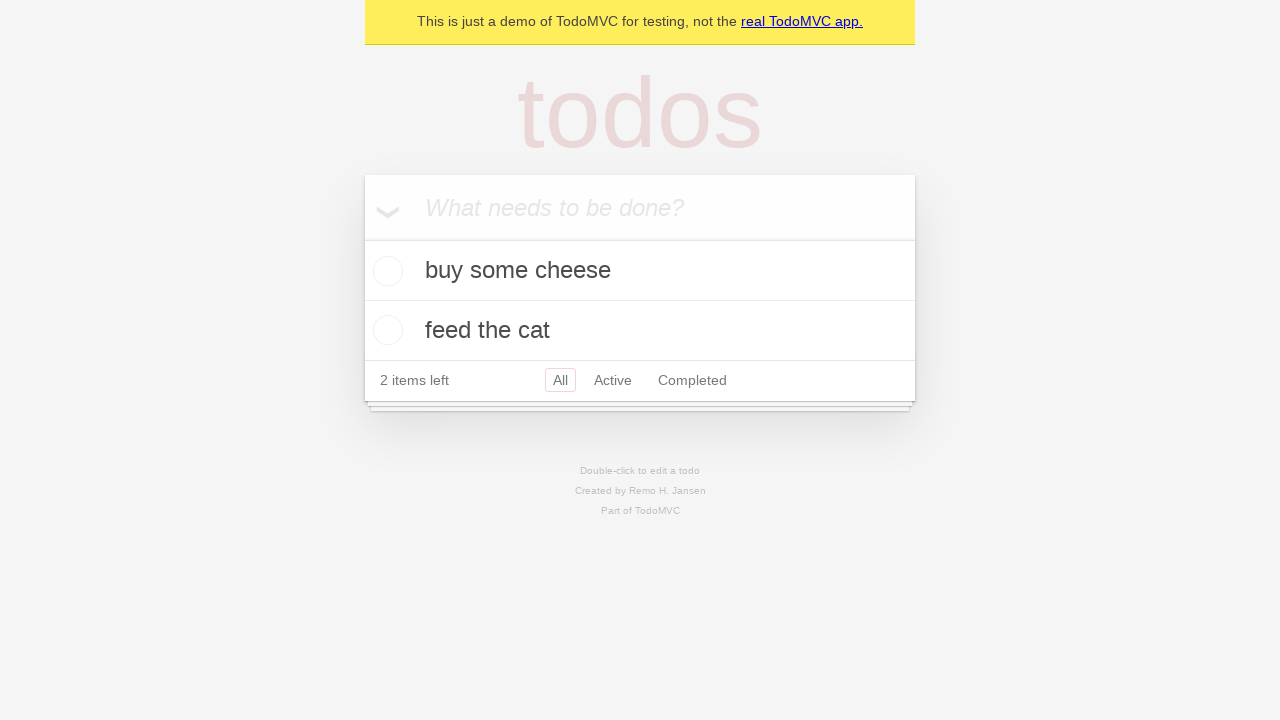

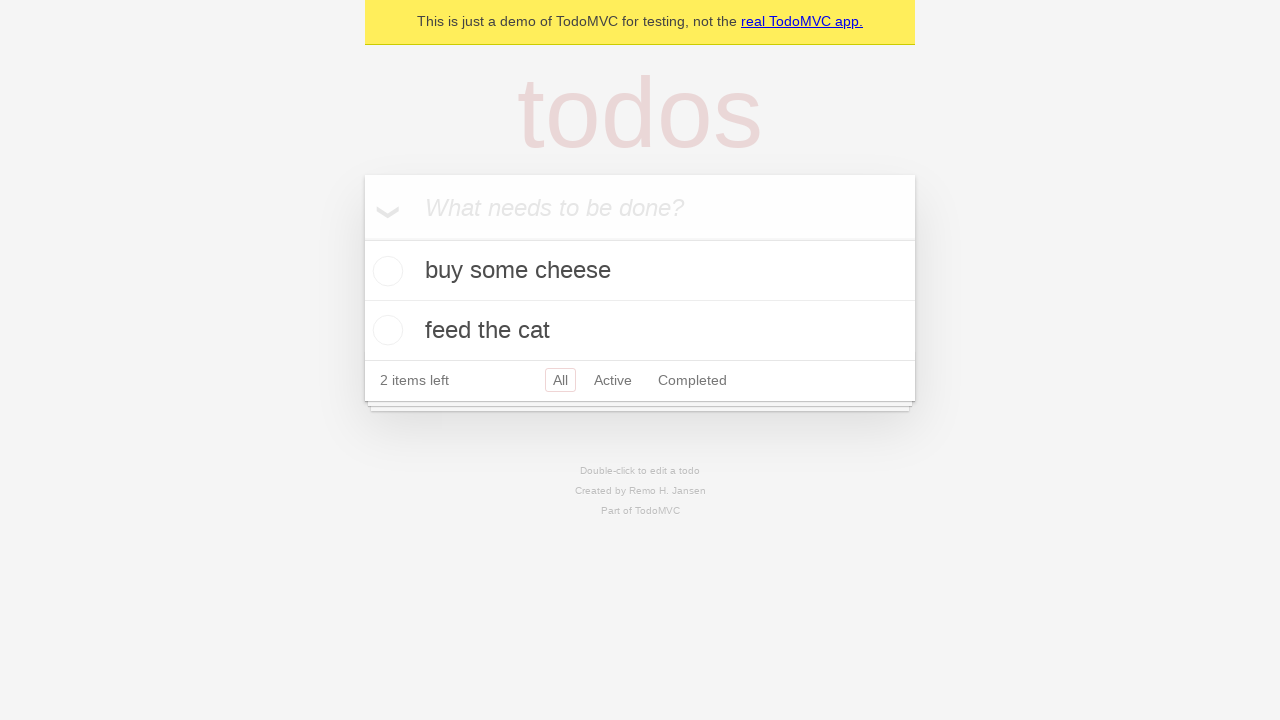